Tests that new todo items are appended to the bottom of the list by creating 3 items and verifying the count.

Starting URL: https://demo.playwright.dev/todomvc

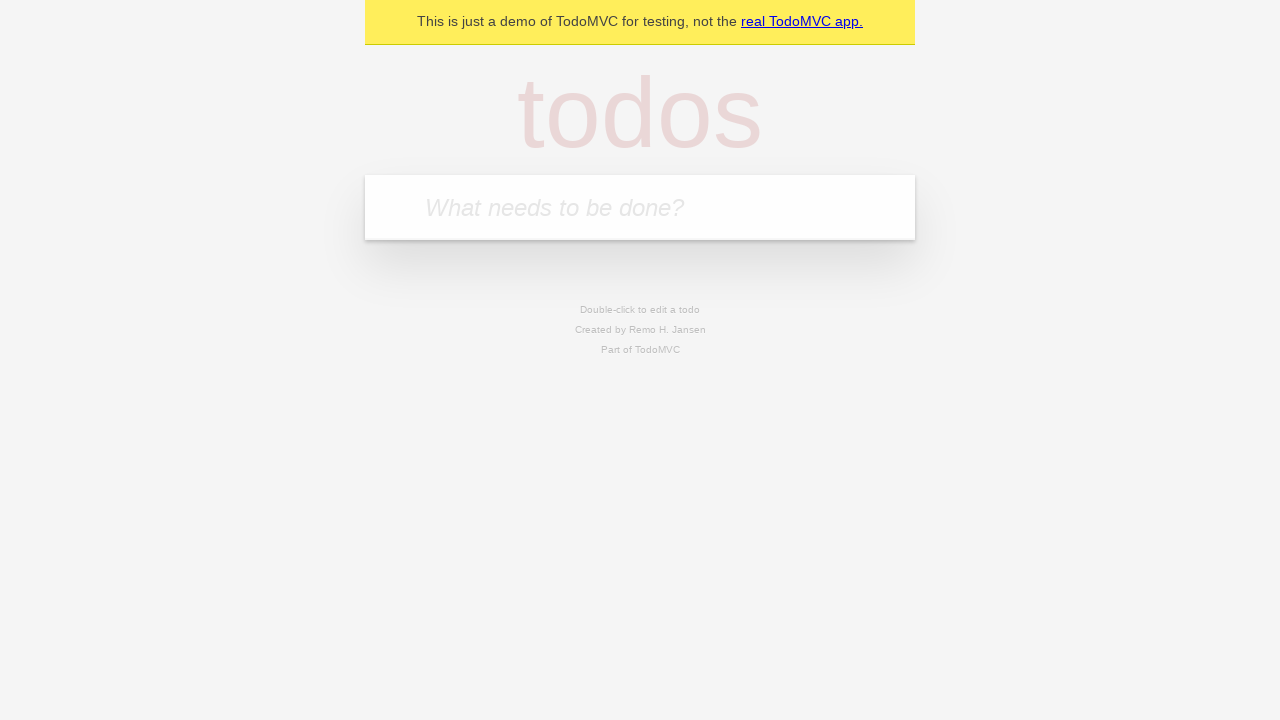

Located the 'What needs to be done?' input field
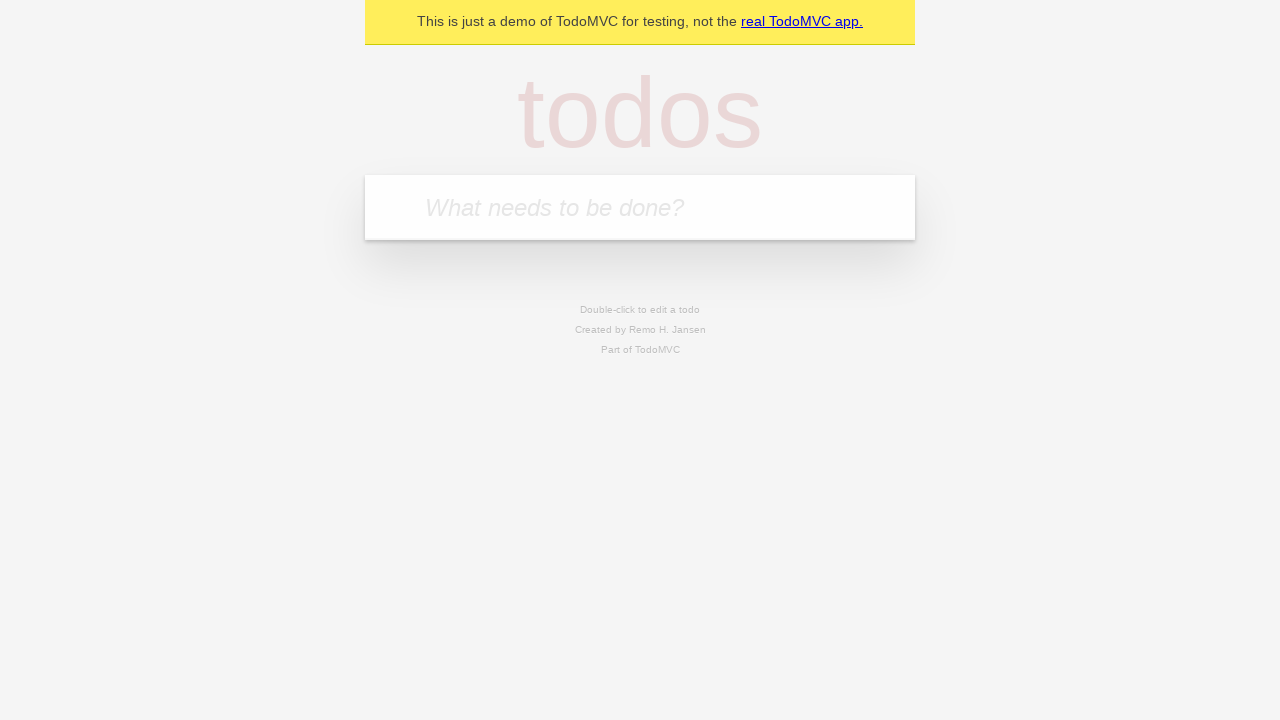

Filled first todo item: 'buy some cheese' on internal:attr=[placeholder="What needs to be done?"i]
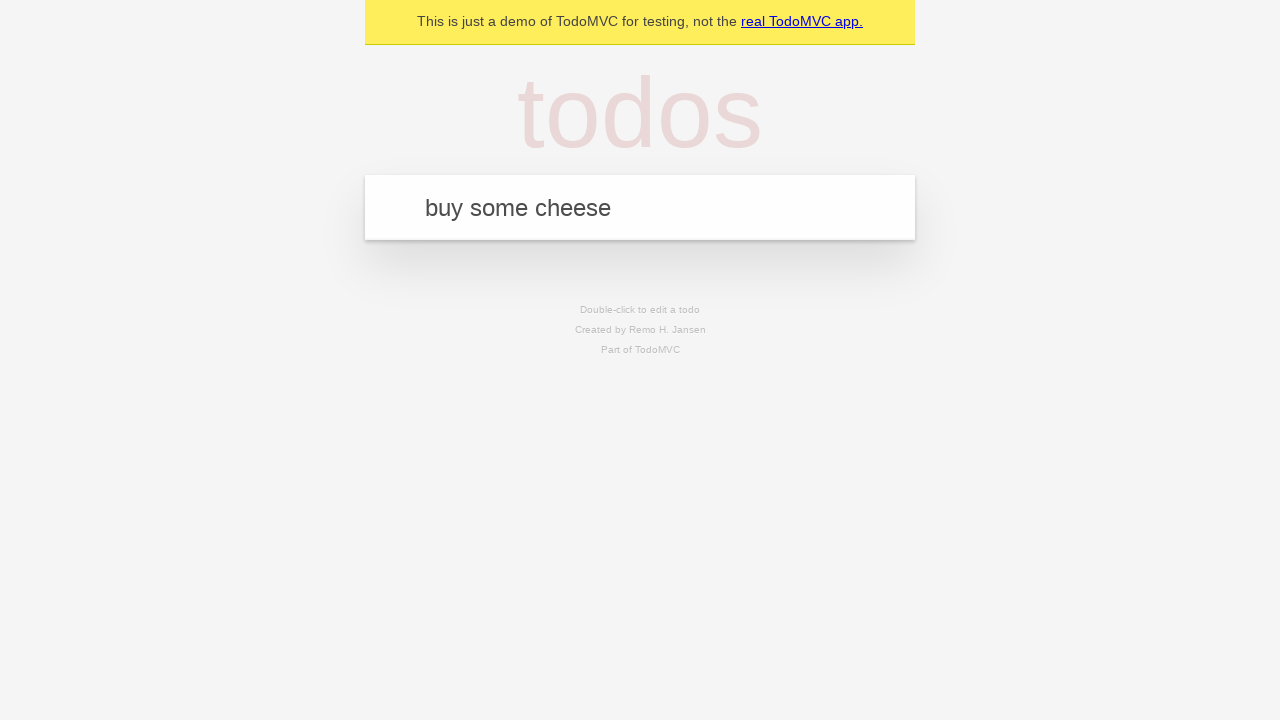

Pressed Enter to add first todo item on internal:attr=[placeholder="What needs to be done?"i]
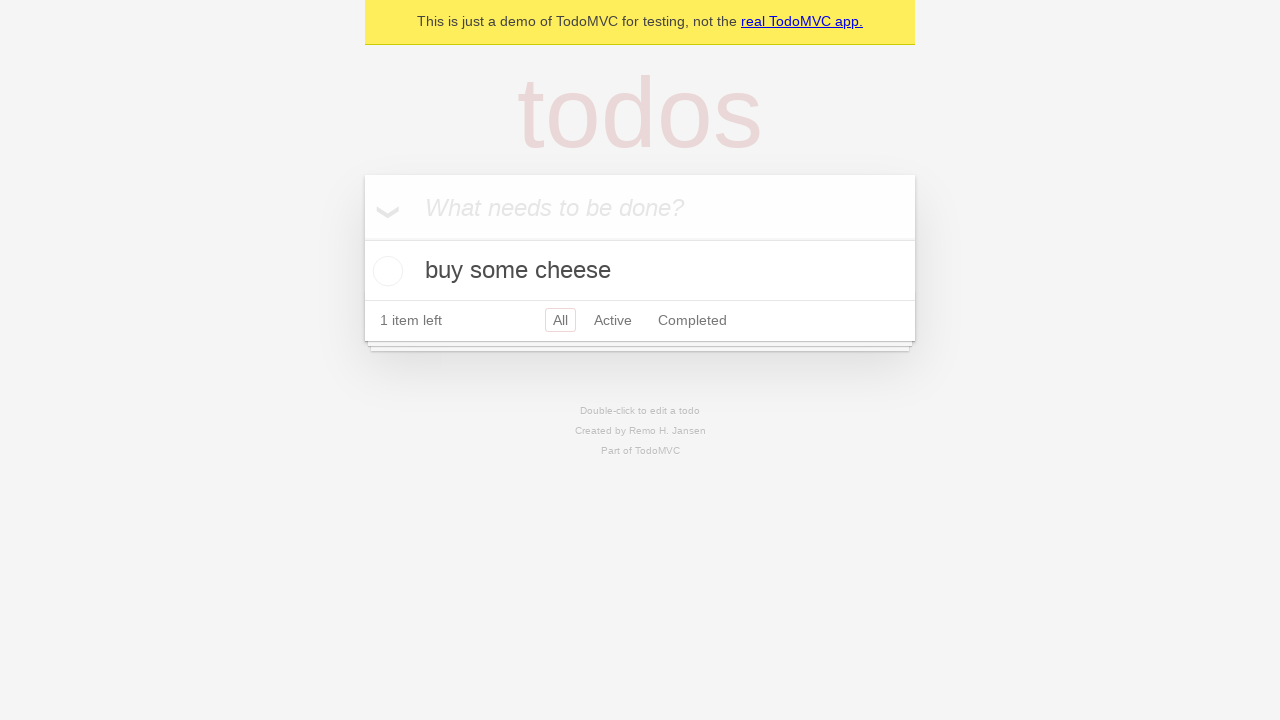

Filled second todo item: 'feed the cat' on internal:attr=[placeholder="What needs to be done?"i]
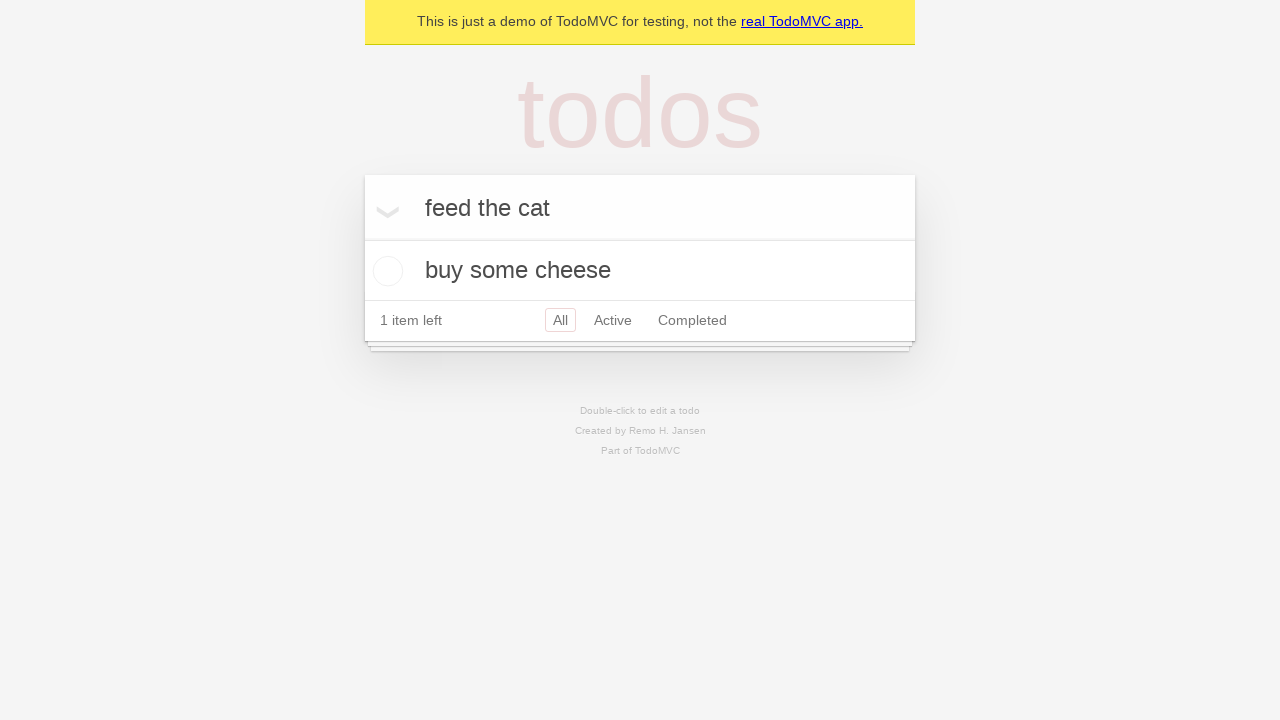

Pressed Enter to add second todo item on internal:attr=[placeholder="What needs to be done?"i]
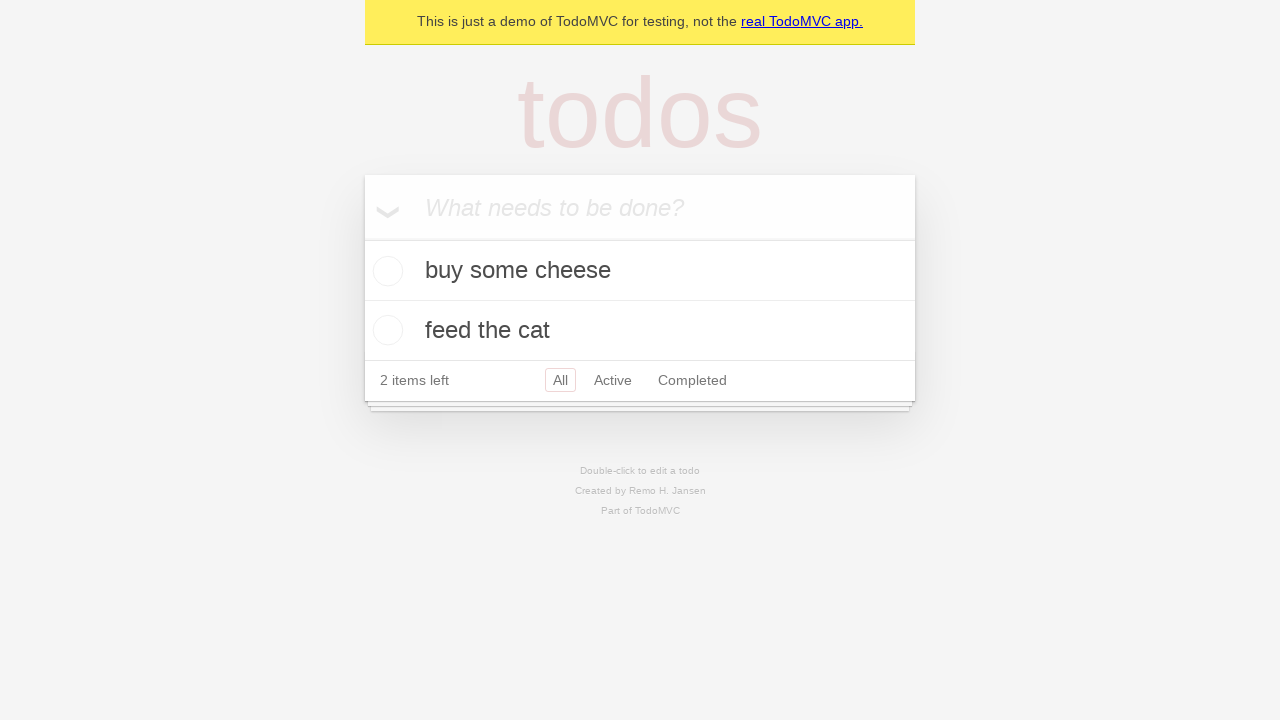

Filled third todo item: 'book a doctors appointment' on internal:attr=[placeholder="What needs to be done?"i]
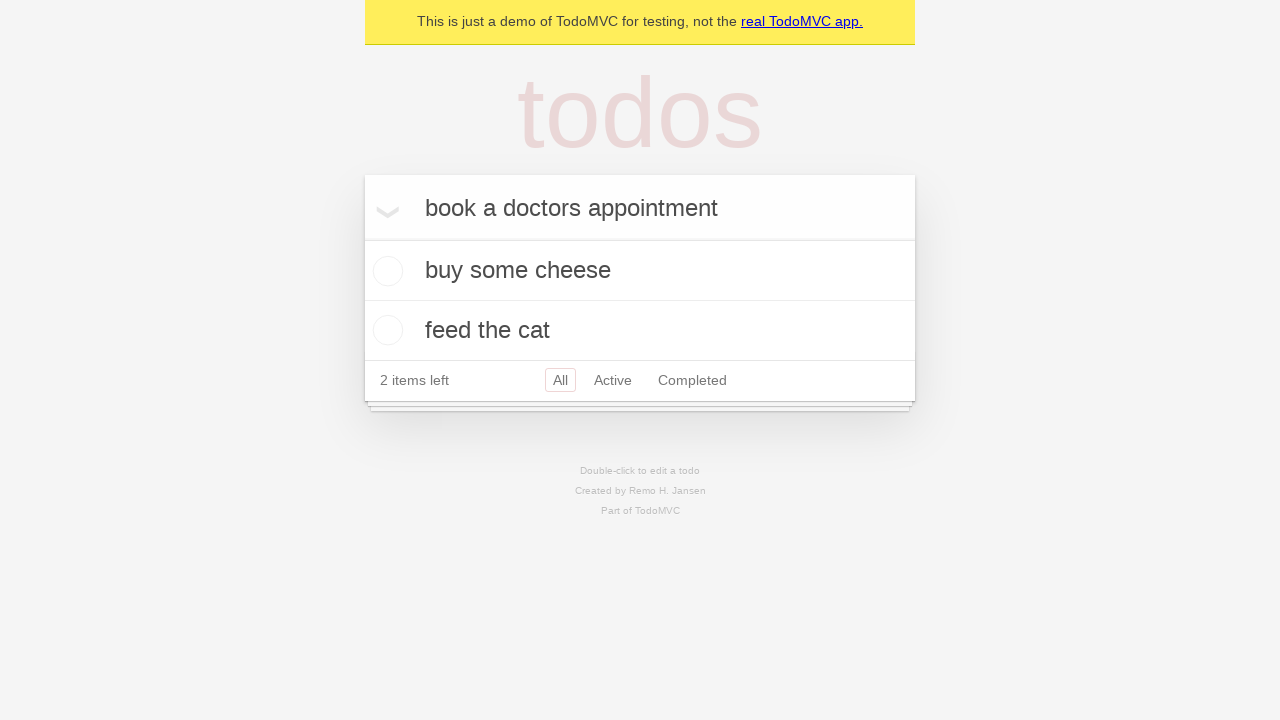

Pressed Enter to add third todo item on internal:attr=[placeholder="What needs to be done?"i]
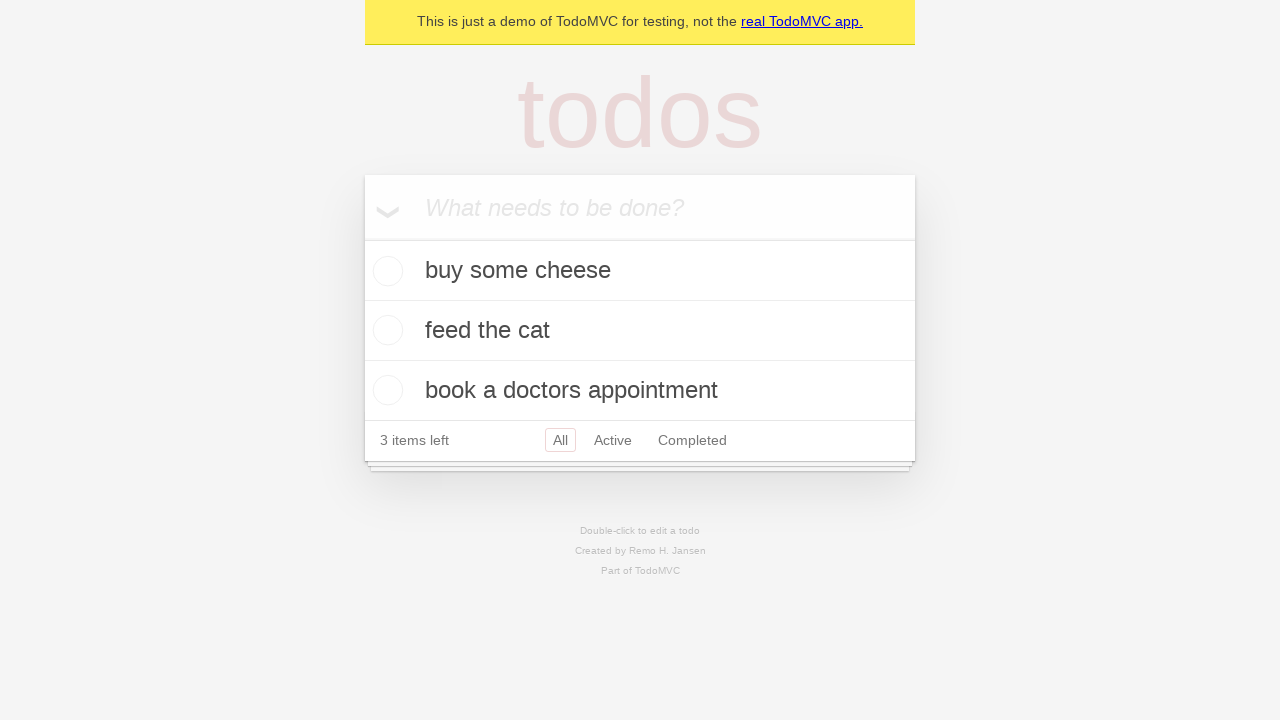

Verified that all 3 todo items were appended to the list
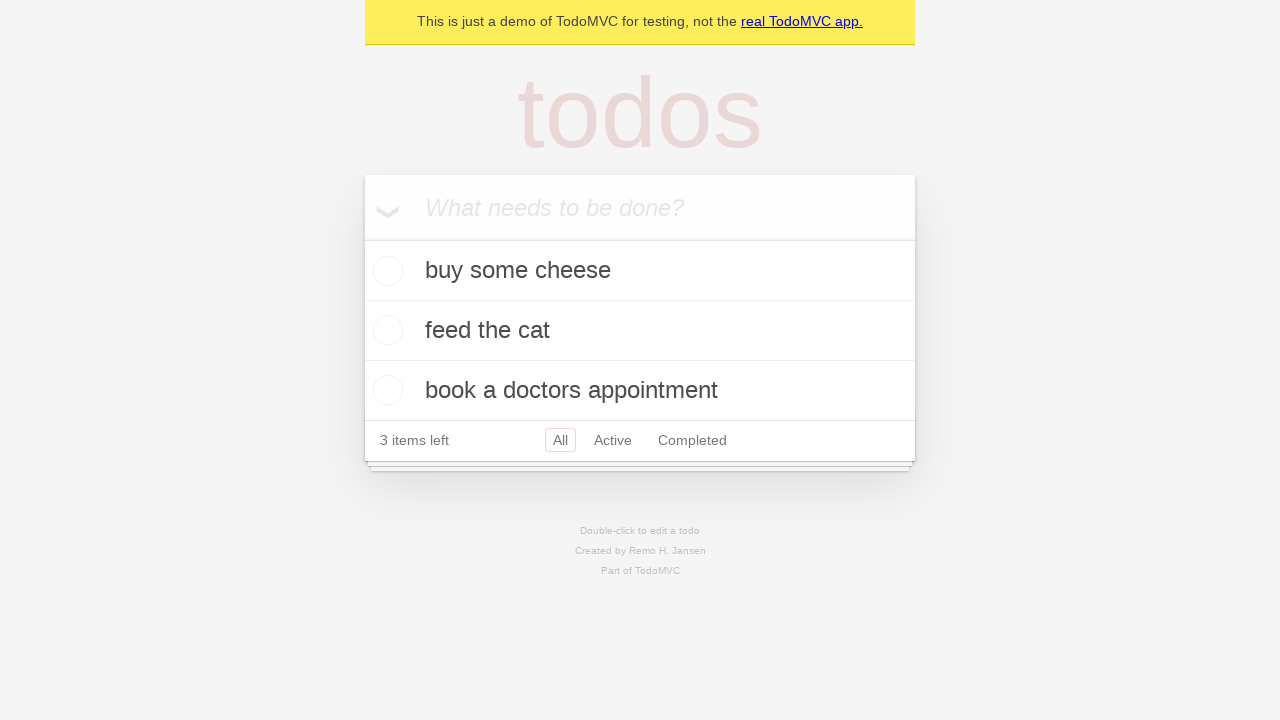

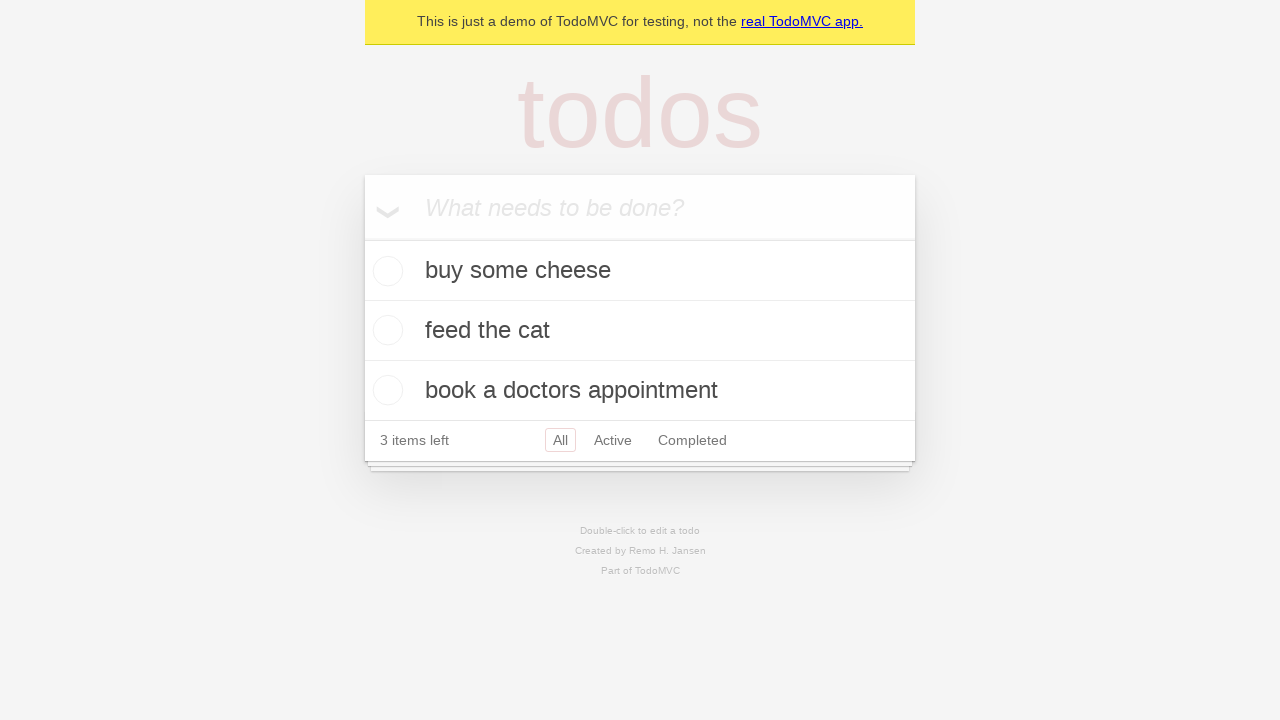